Tests the entry ad modal functionality by verifying the modal window appears with correct title text and then closing it by clicking the Close button

Starting URL: https://the-internet.herokuapp.com/entry_ad

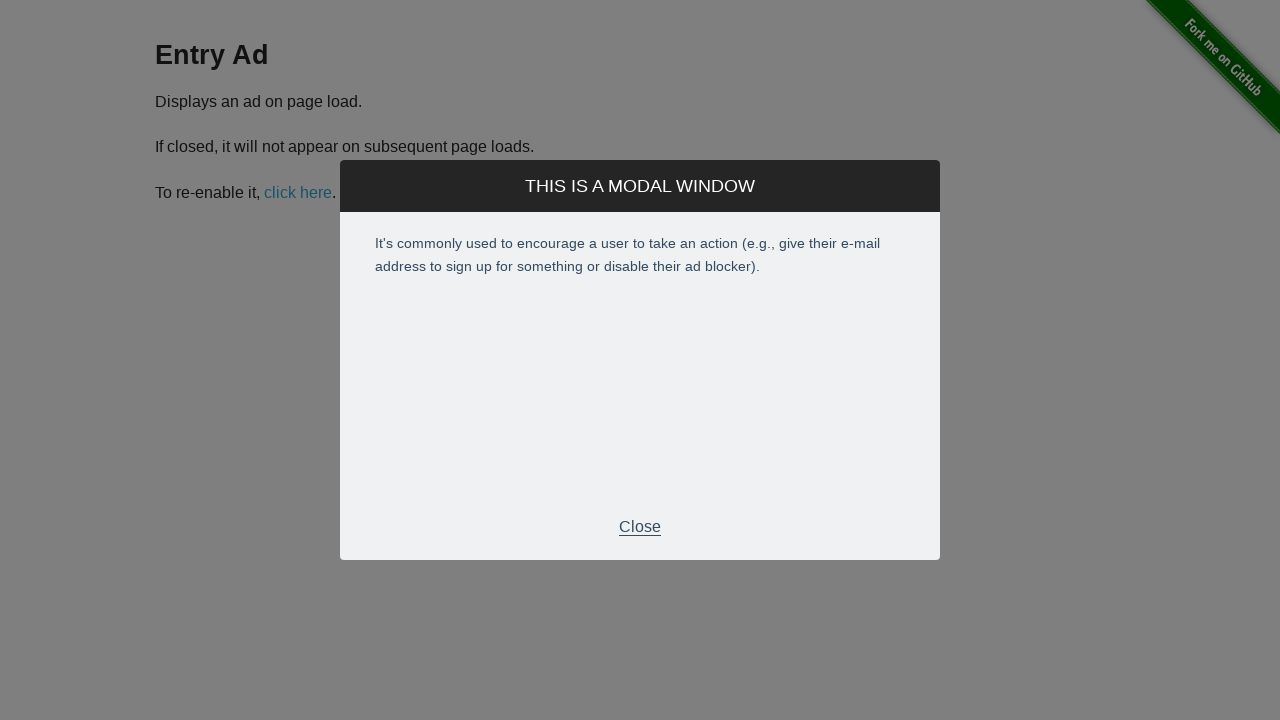

Waited for modal title (h3) to be visible
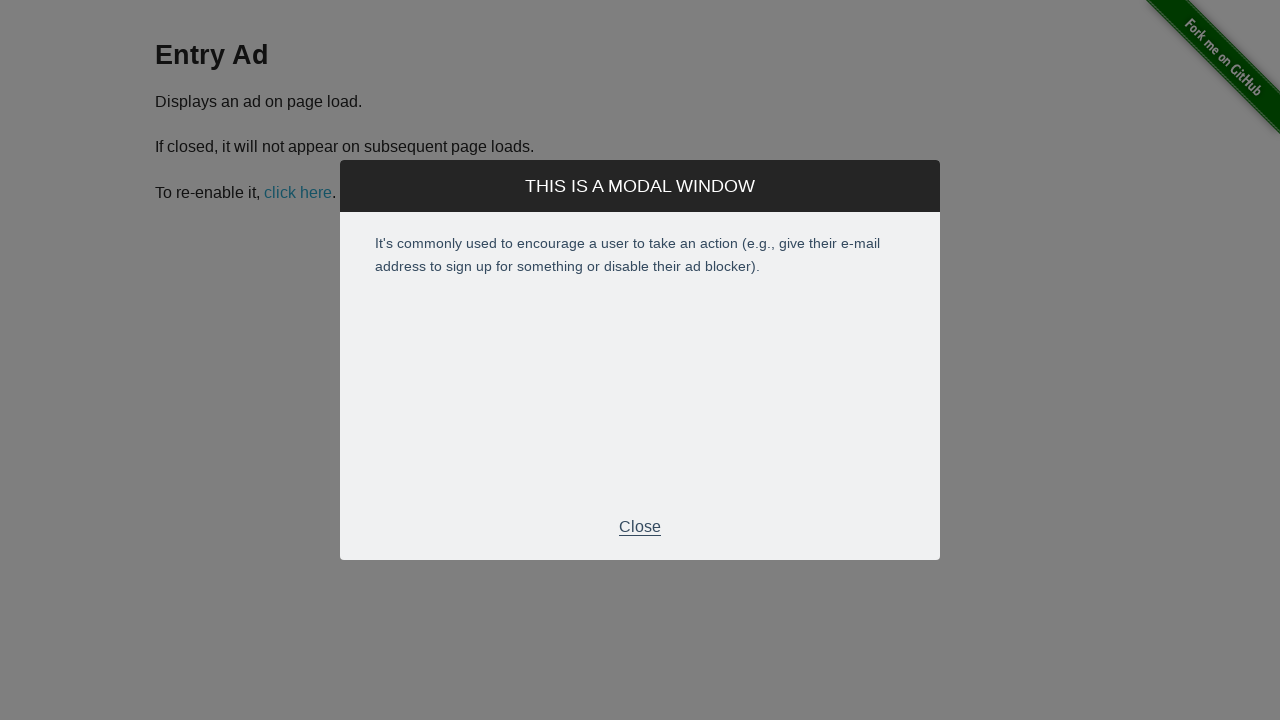

Entry ad modal appeared with title visible
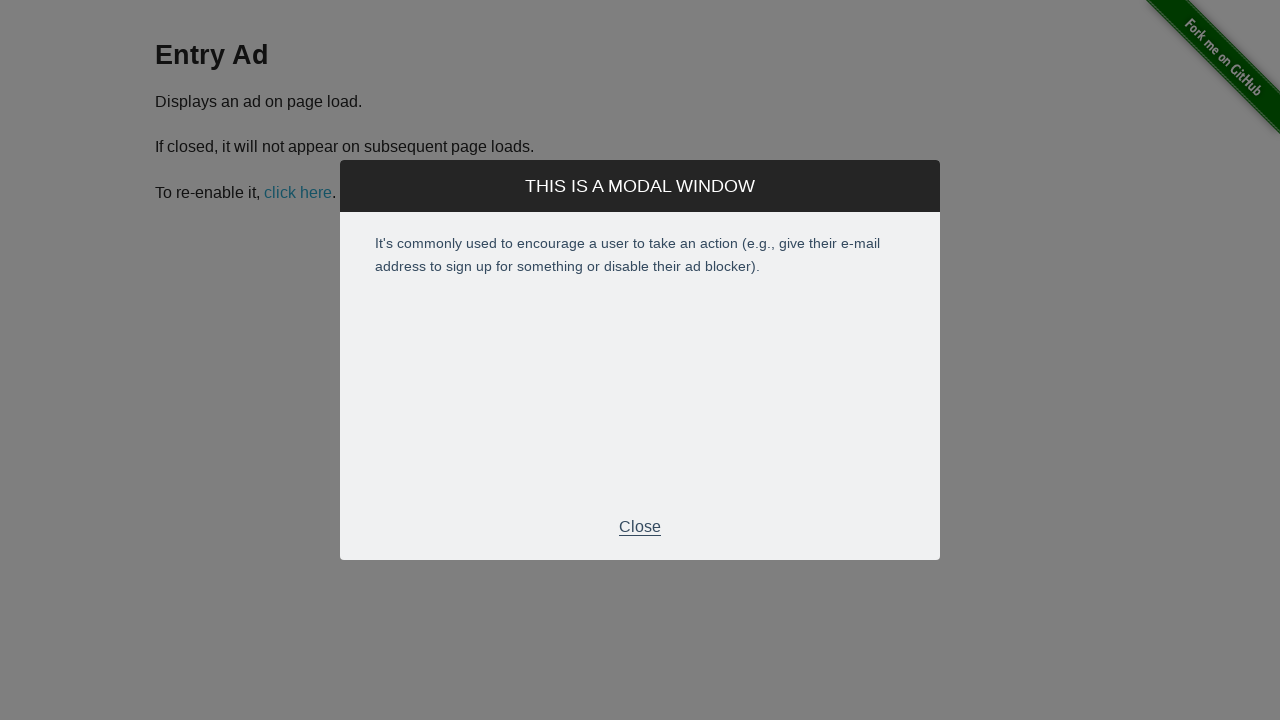

Clicked Close button to dismiss the entry ad modal at (640, 527) on xpath=//p[text()='Close']
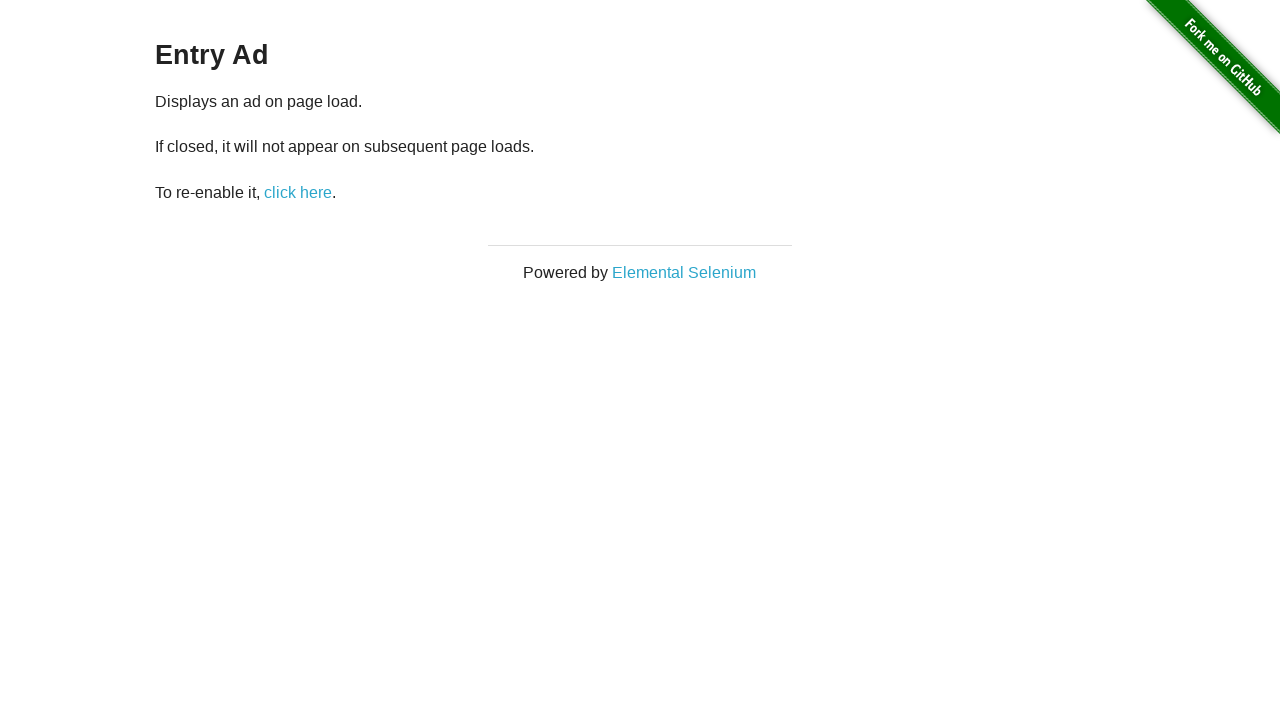

Entry ad modal closed and disappeared from the page
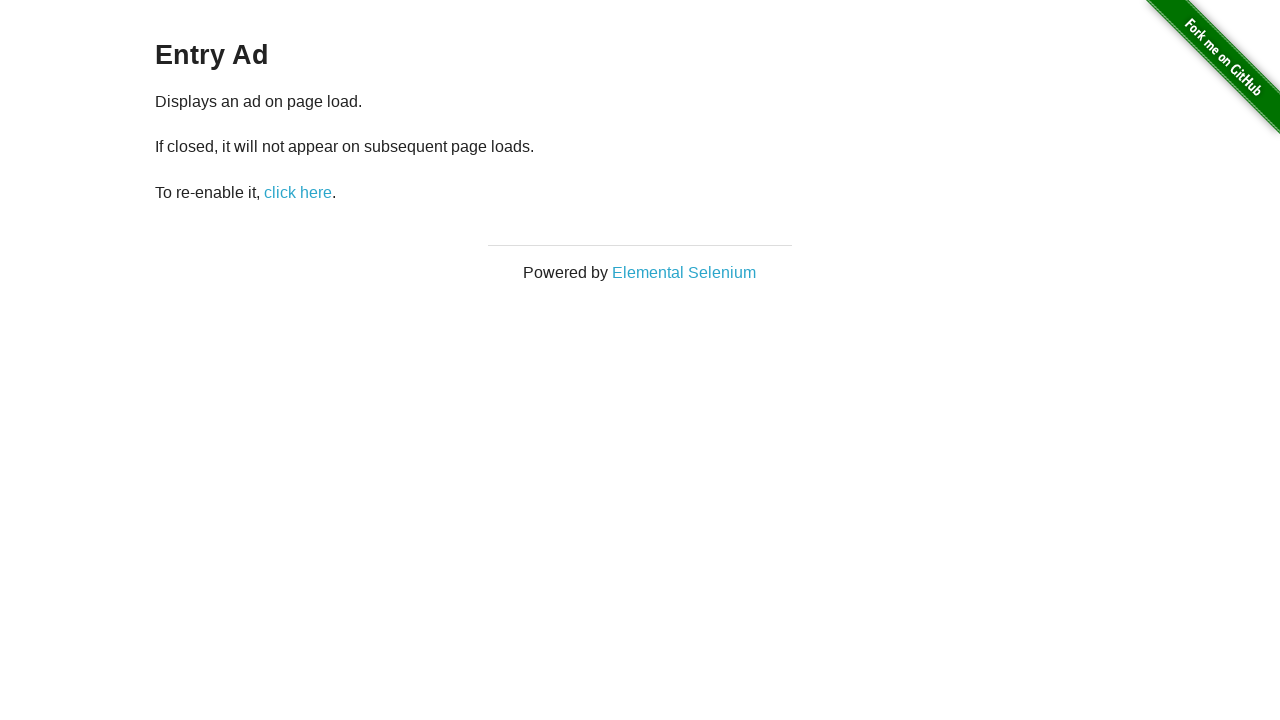

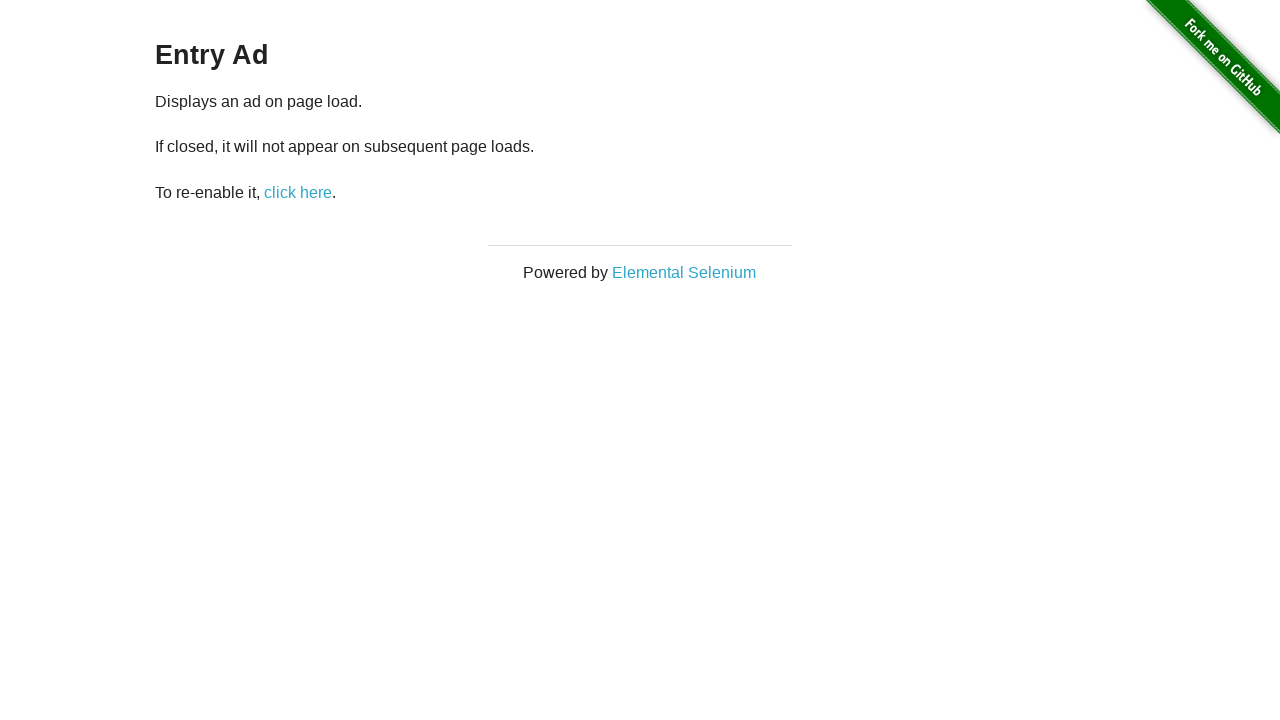